Tests dynamic controls by clicking the Remove button and waiting for a confirmation message to appear after the removal operation completes.

Starting URL: http://the-internet.herokuapp.com/dynamic_controls

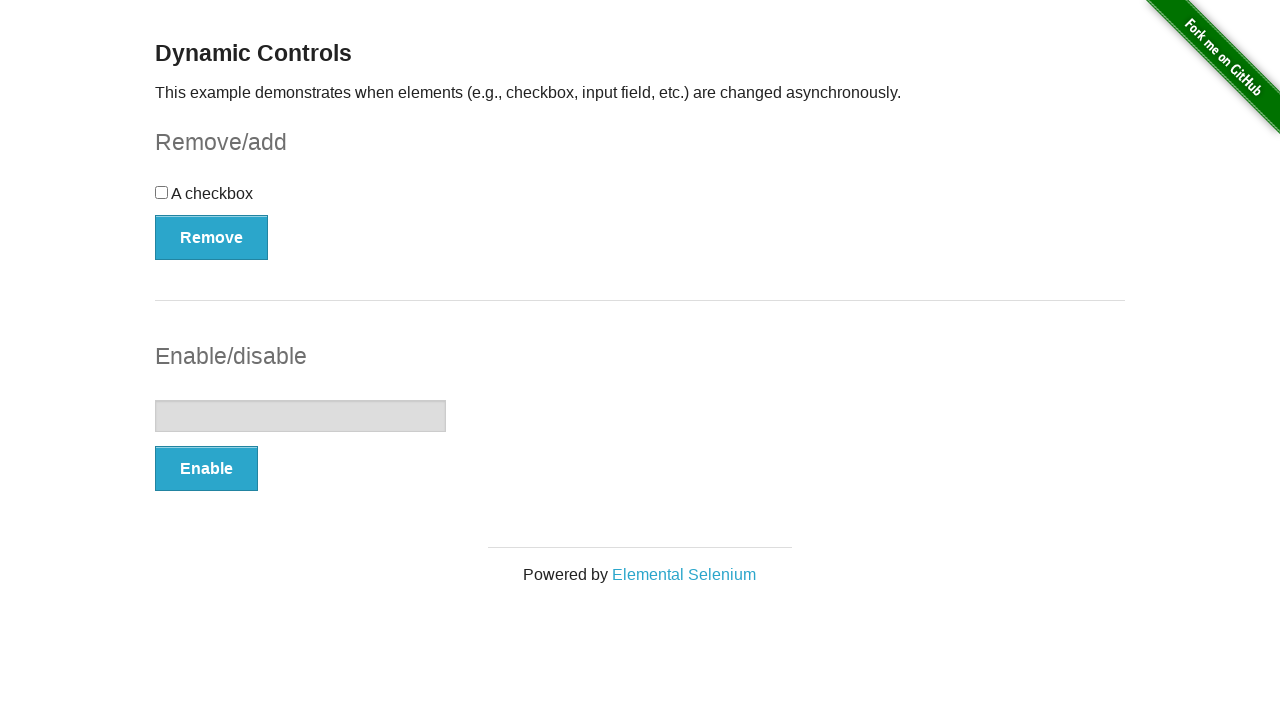

Clicked the Remove button at (212, 237) on xpath=//*[.='Remove']
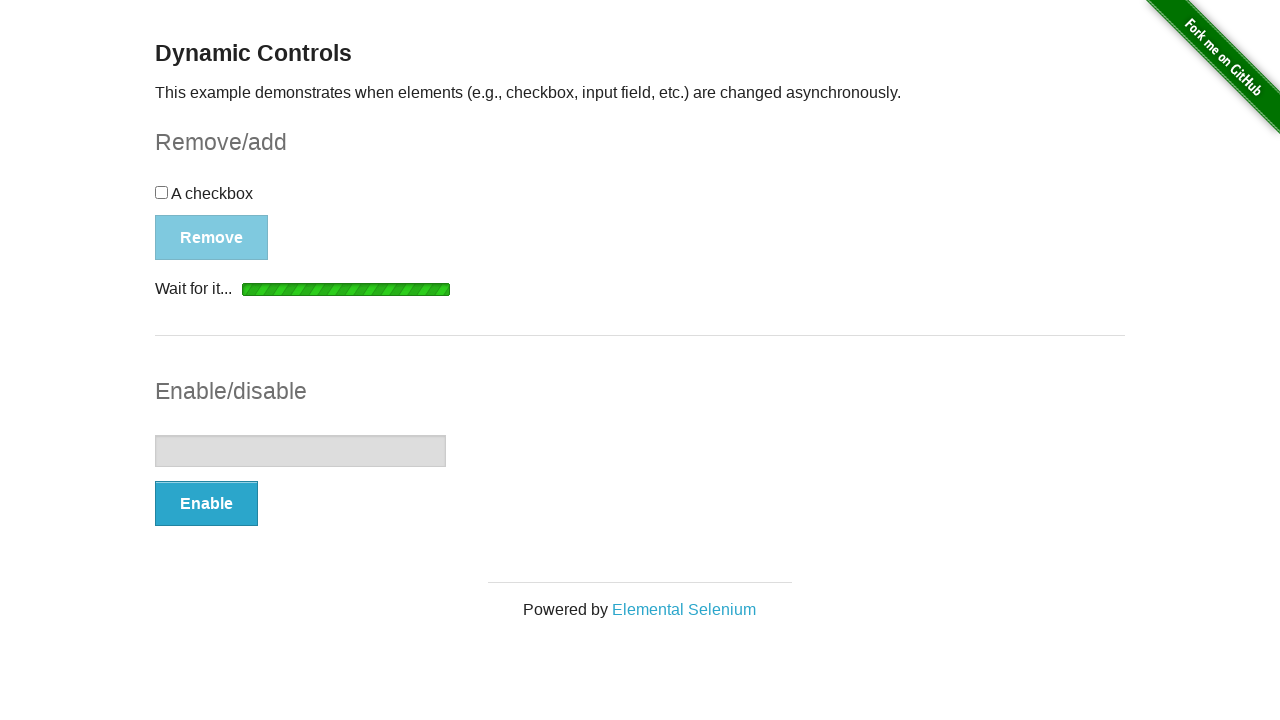

Waited for confirmation message to appear after removal
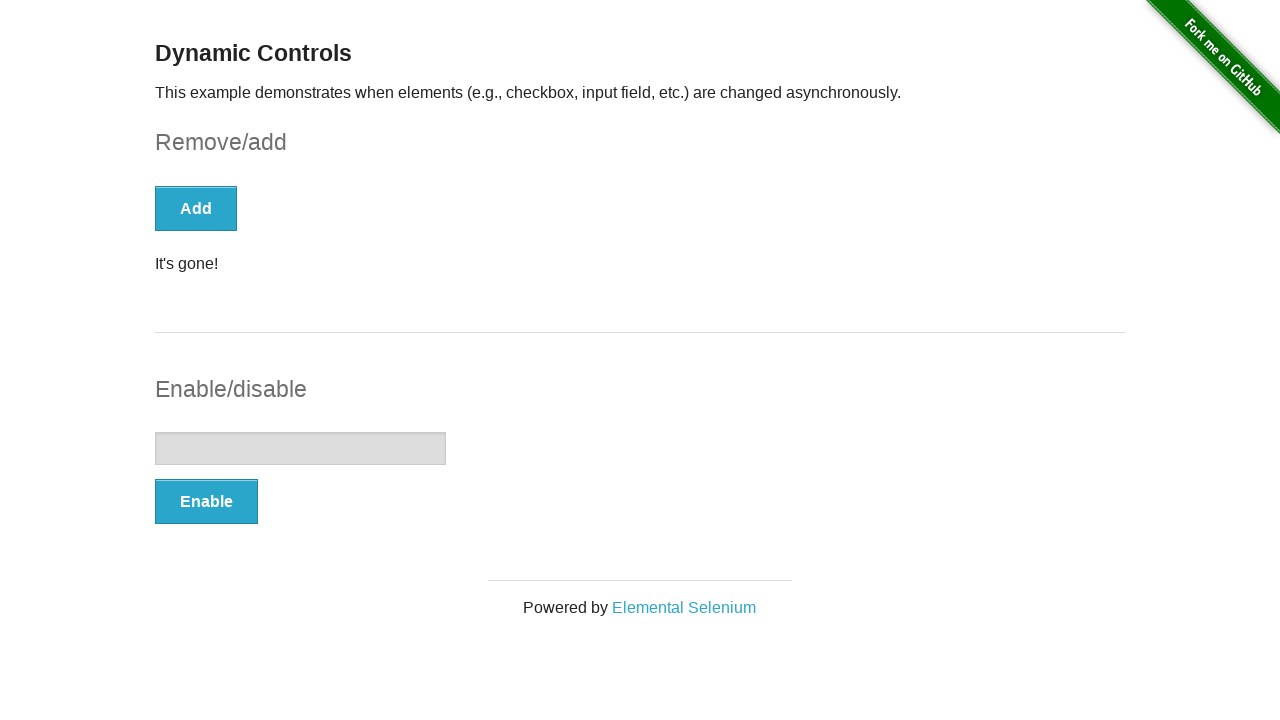

Retrieved confirmation message text: It's gone!
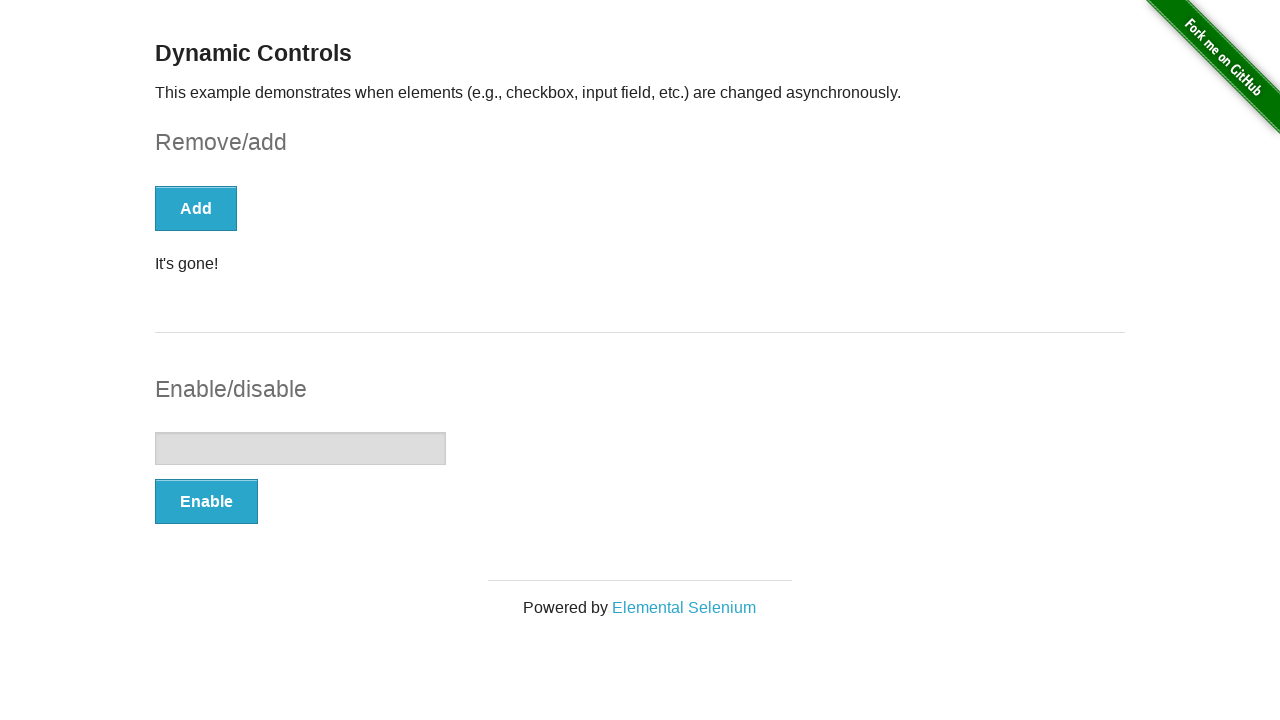

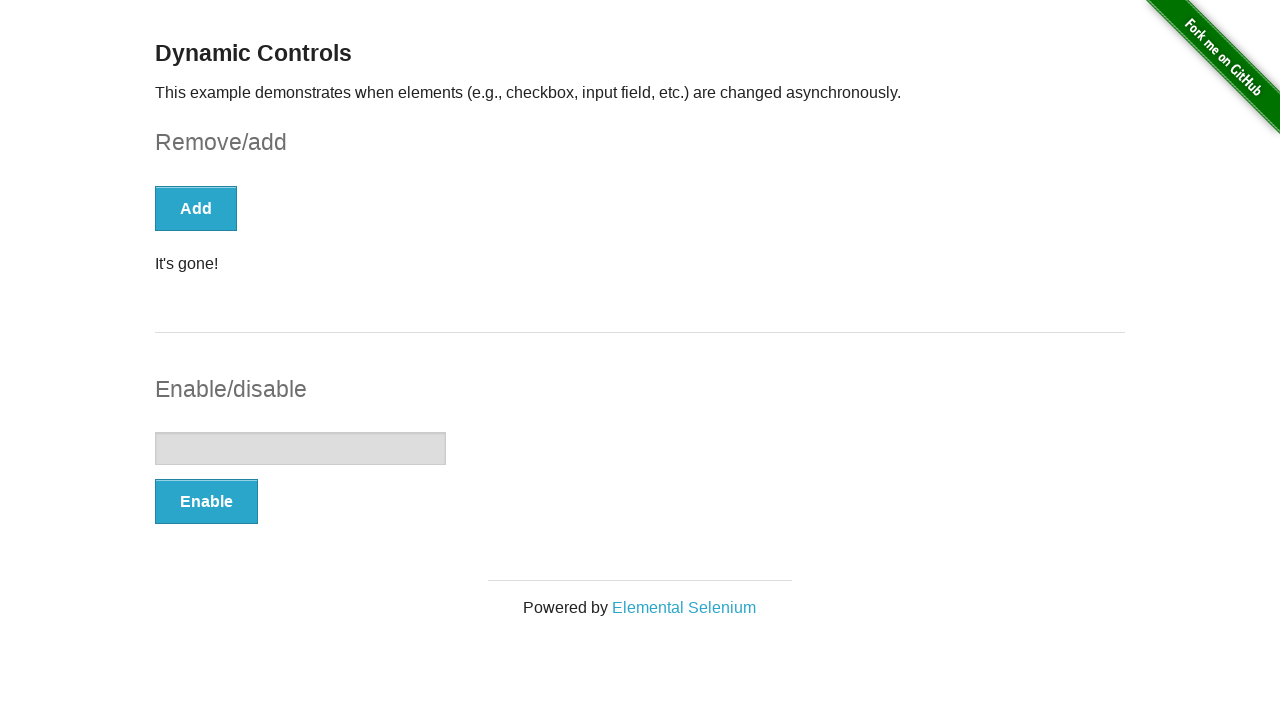